Searches for "samsung" on Trade Me homepage, uses keyboard navigation to select a search suggestion, and verifies search results are displayed

Starting URL: https://www.trademe.co.nz/a

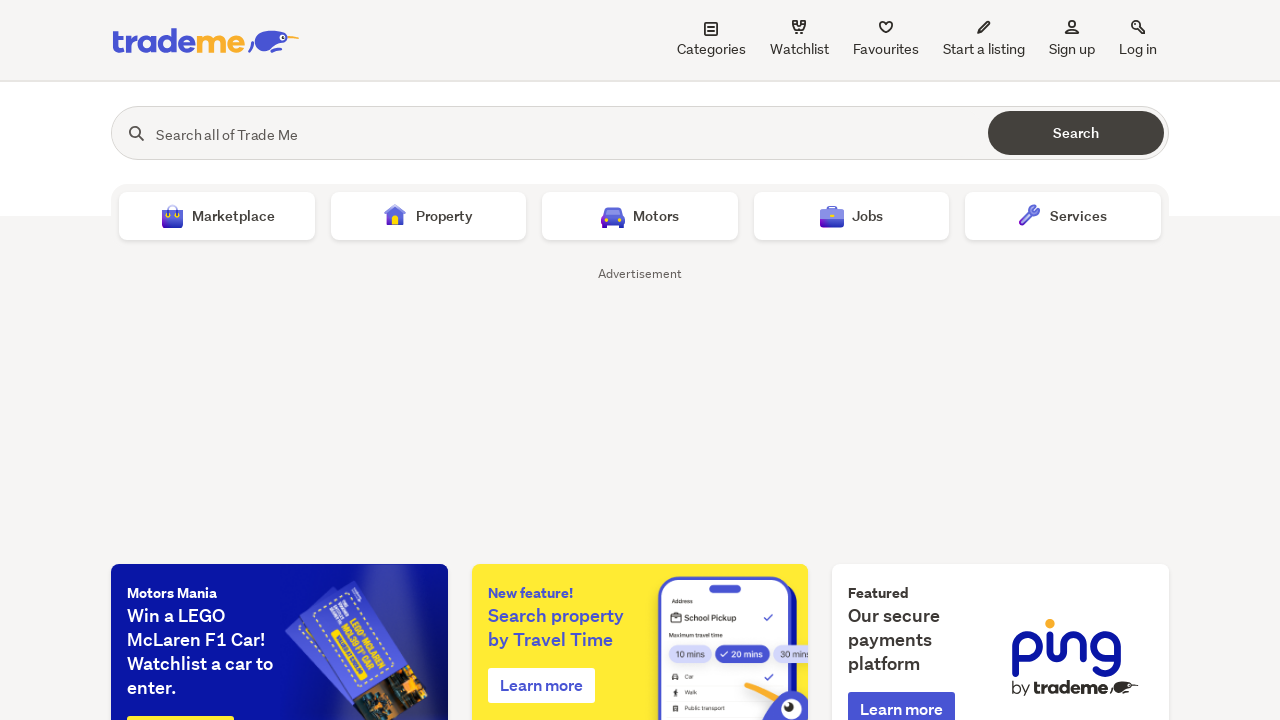

Filled search box with 'samsung' on #search
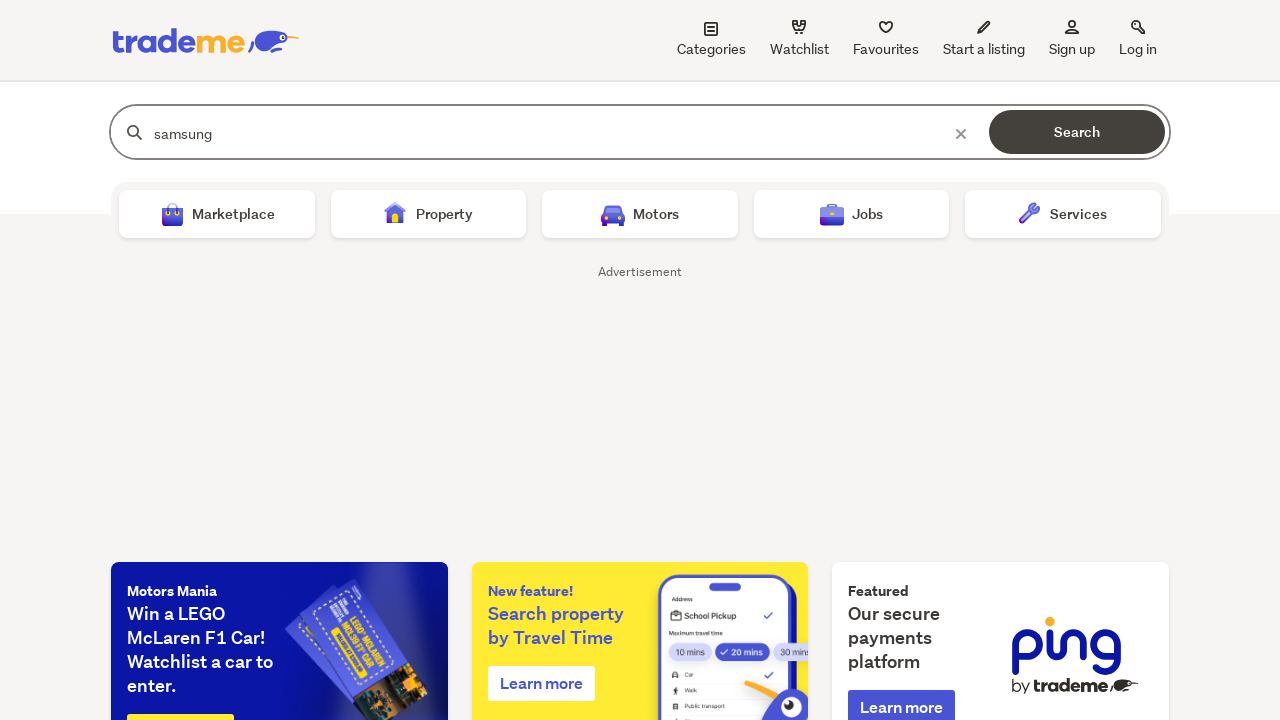

Pressed arrow down to select search suggestion
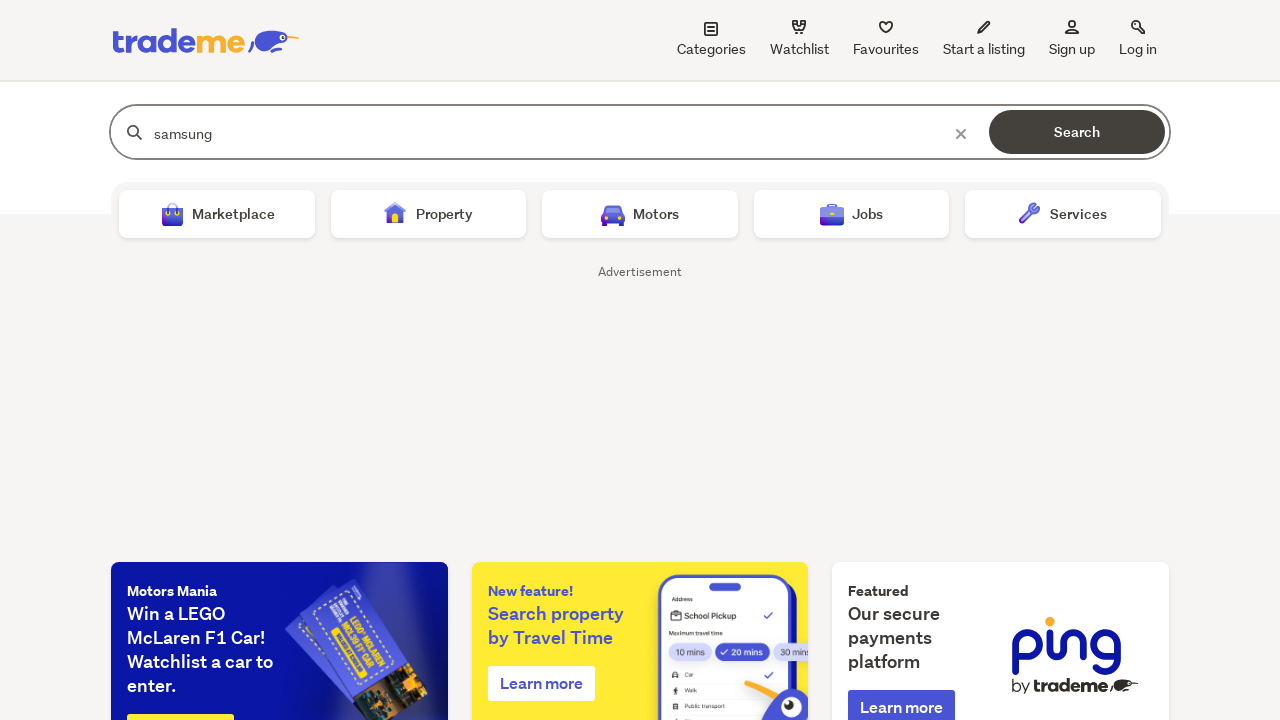

Pressed enter to submit search
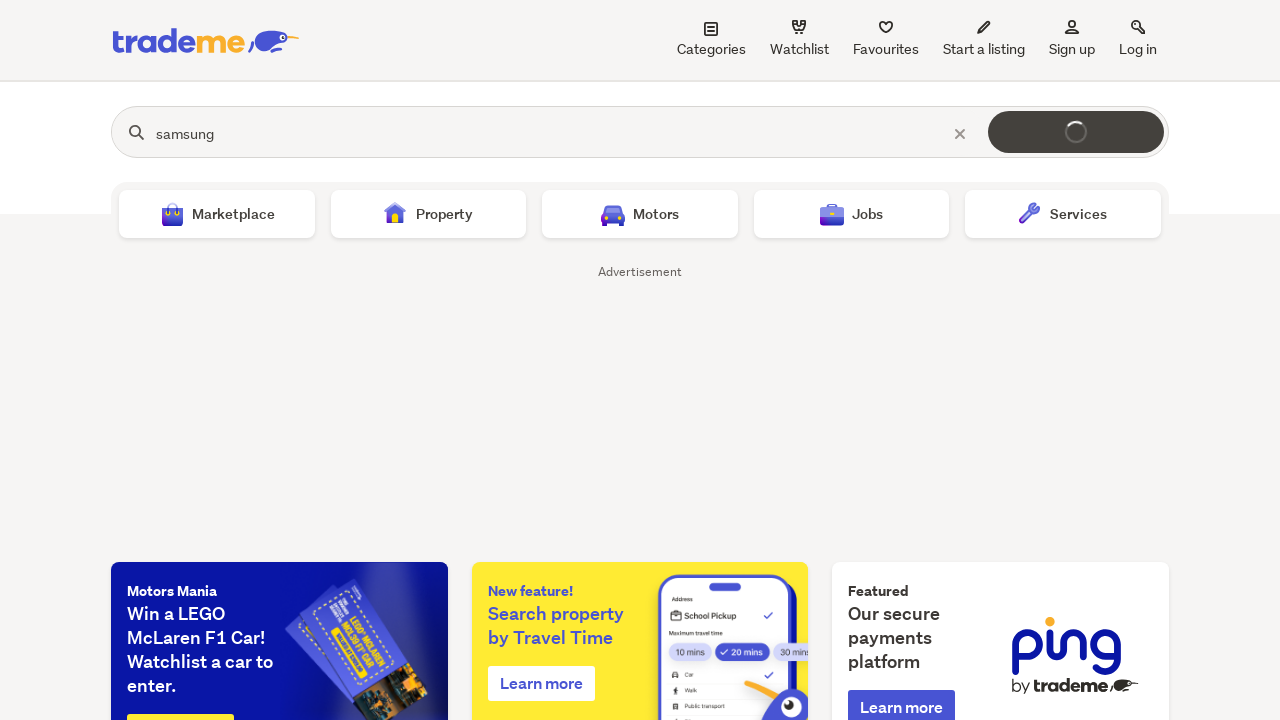

Search results loaded successfully
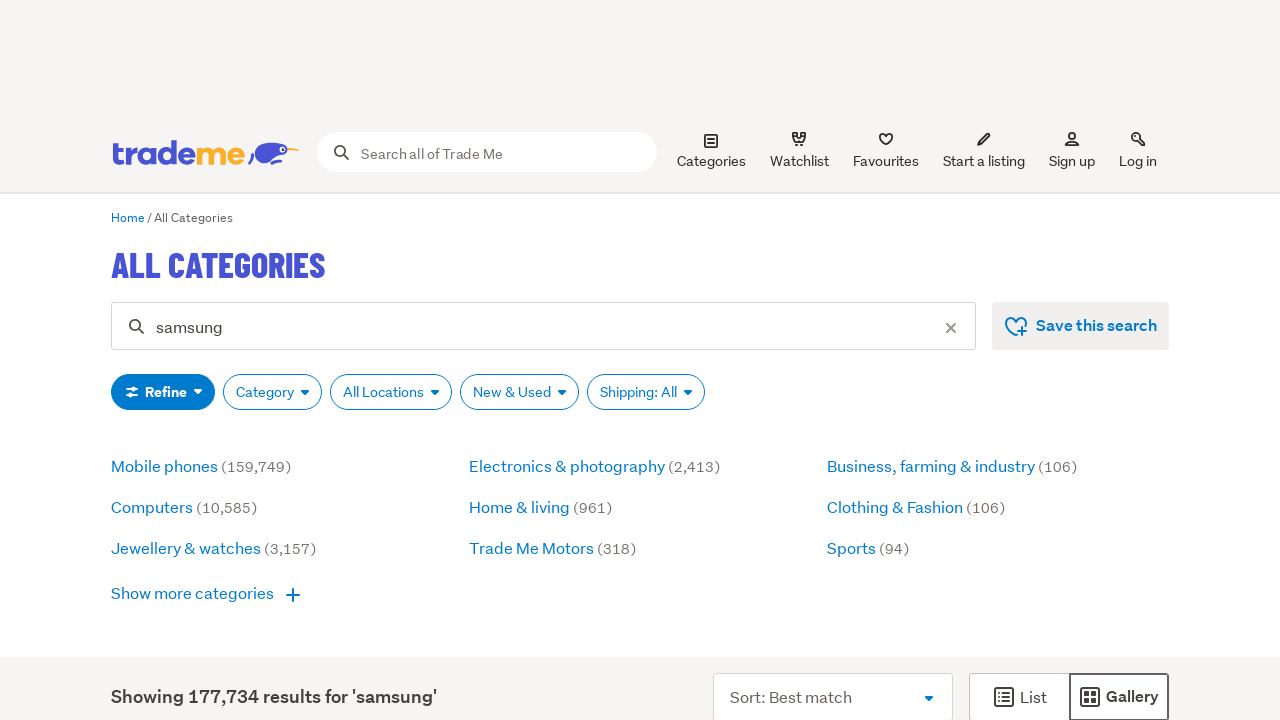

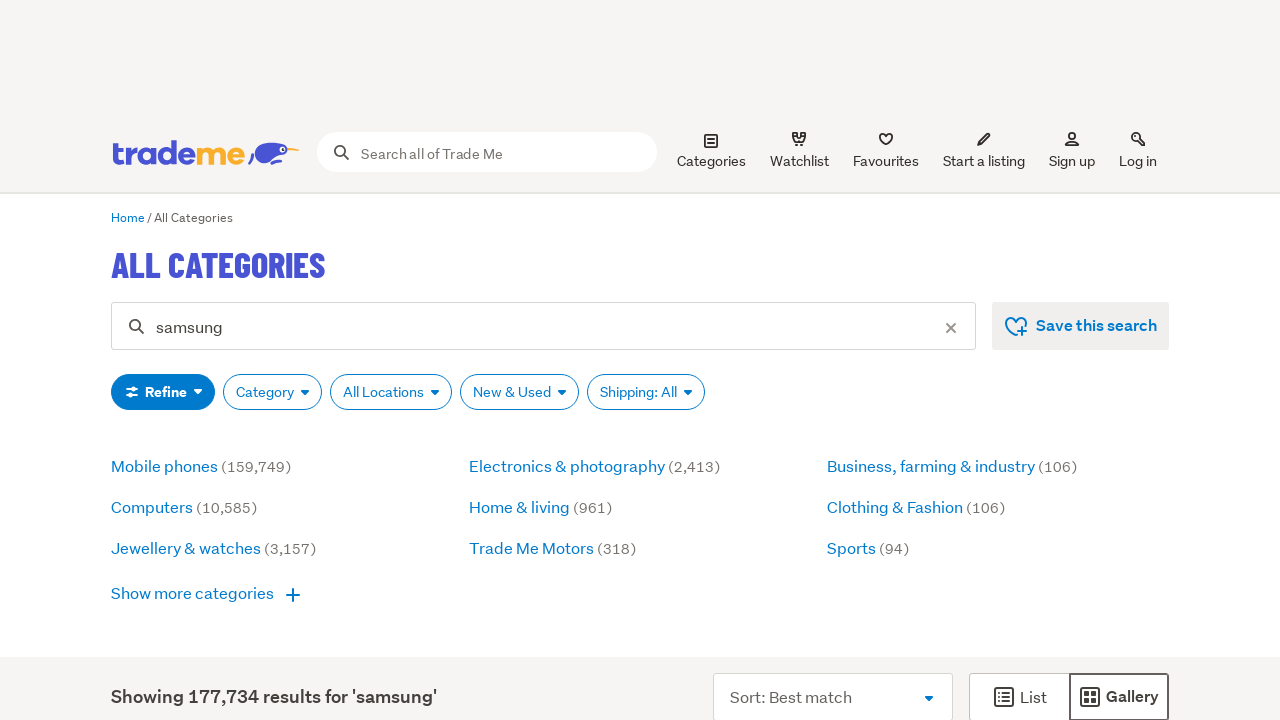